Tests JavaScript alert functionality by clicking a button to trigger an alert and accepting it

Starting URL: https://the-internet.herokuapp.com/javascript_alerts

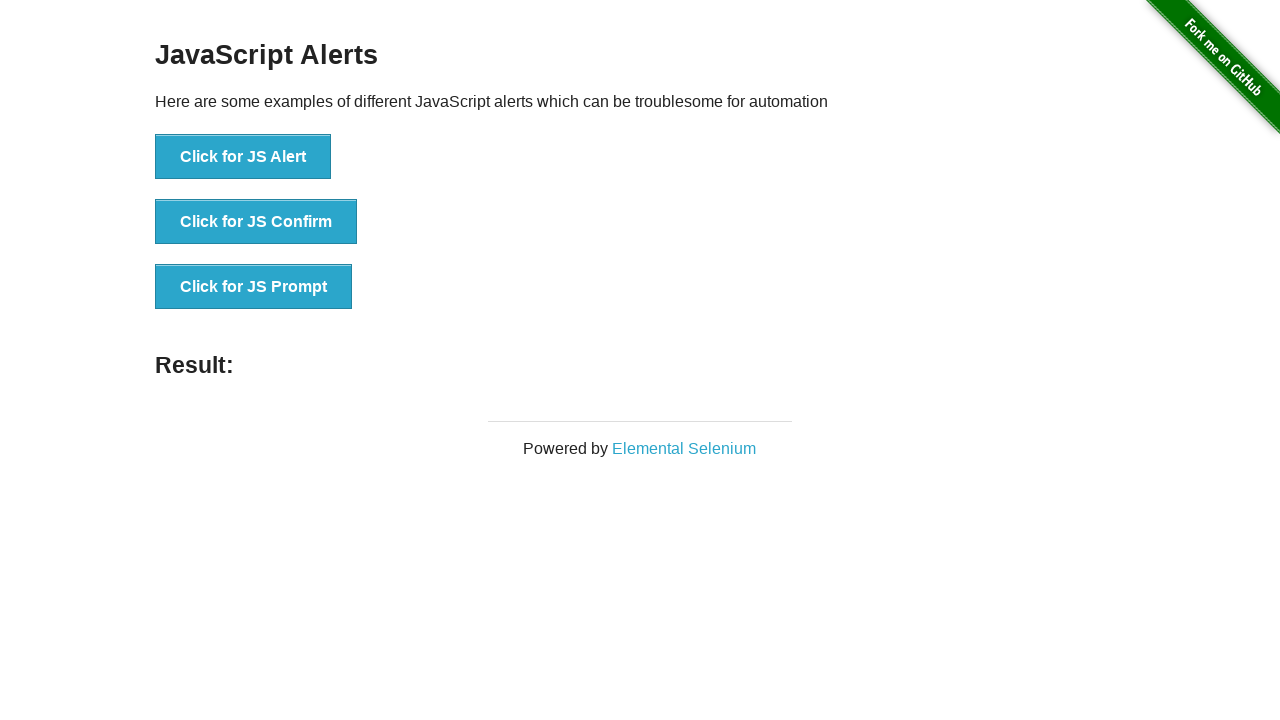

Set up dialog handler to accept JavaScript alerts
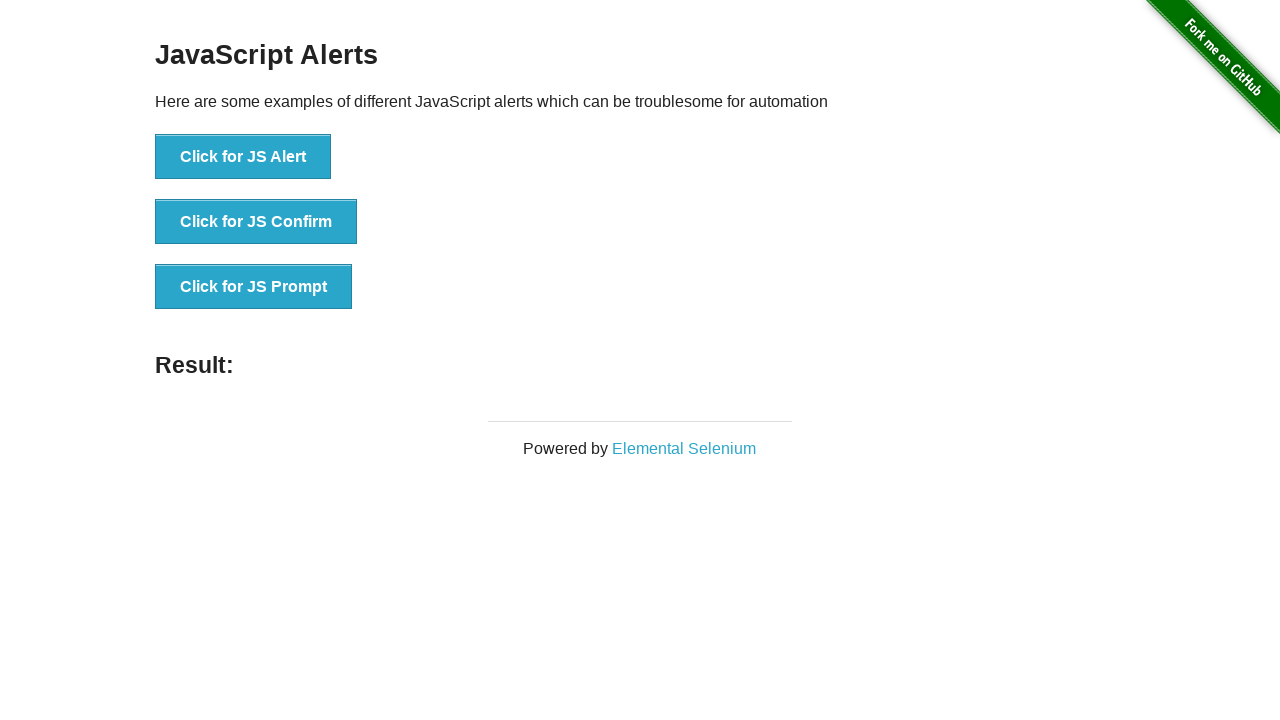

Clicked button to trigger JavaScript alert at (243, 157) on xpath=//button[contains(text(),'Click for JS Alert')]
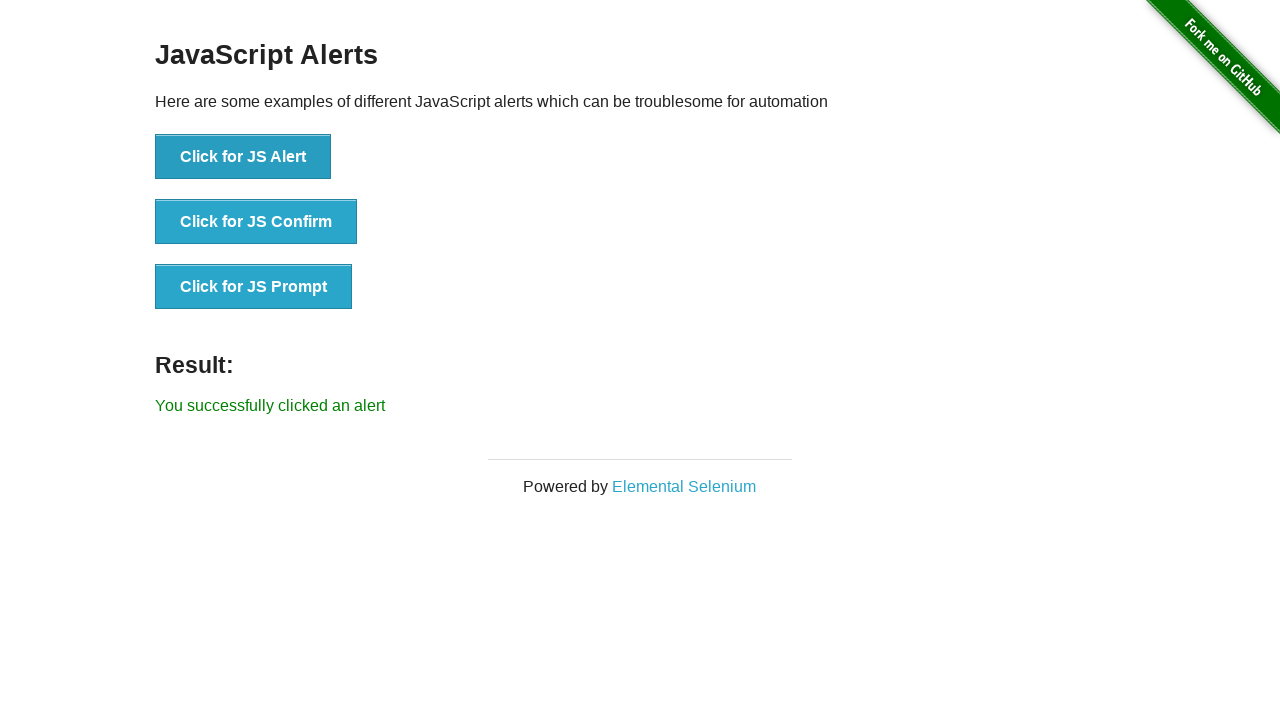

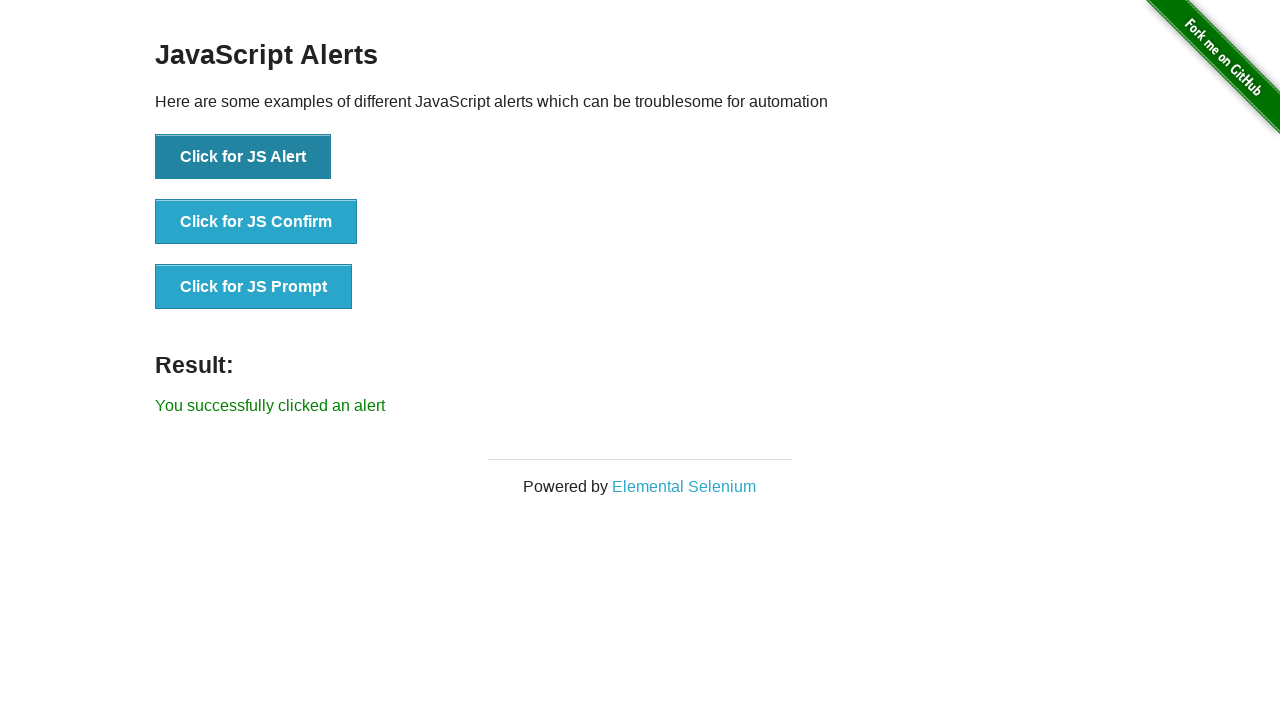